Navigates to Maven Repository website and verifies the page loads by checking the title is present

Starting URL: https://mvnrepository.com

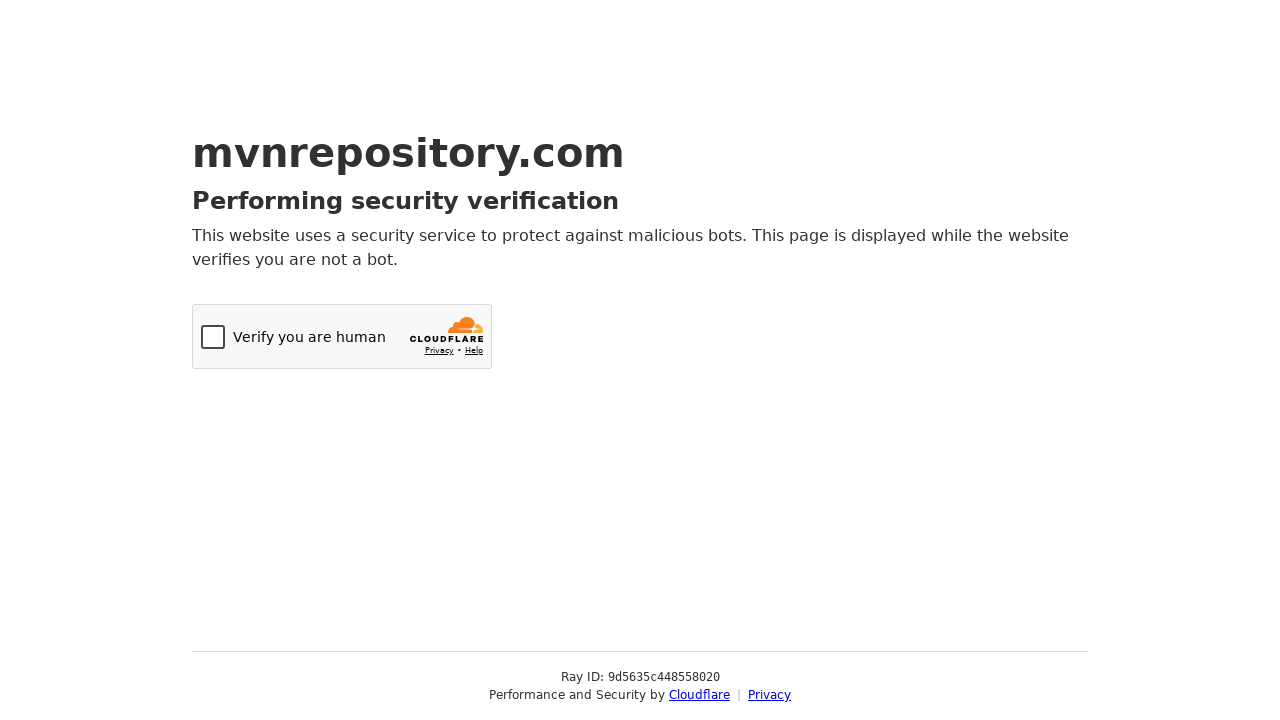

Navigated to Maven Repository website at https://mvnrepository.com
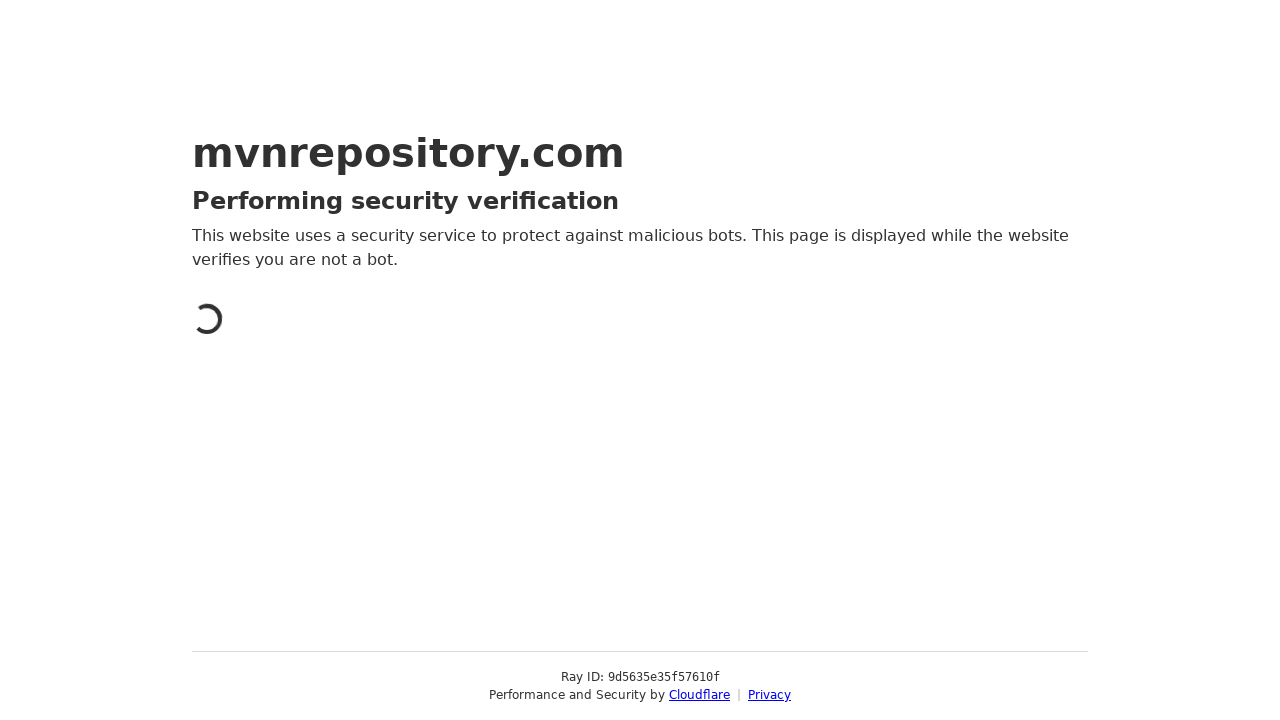

Page loaded - domcontentloaded state reached
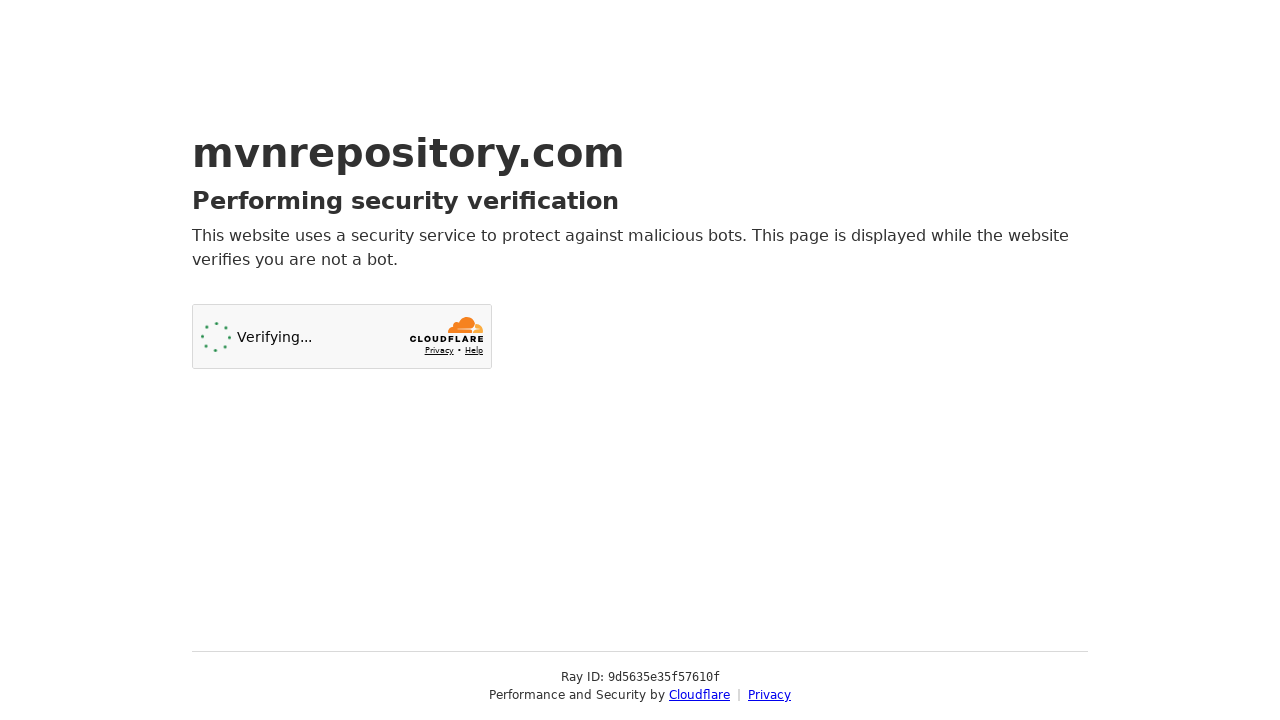

Retrieved page title: 'Just a moment...'
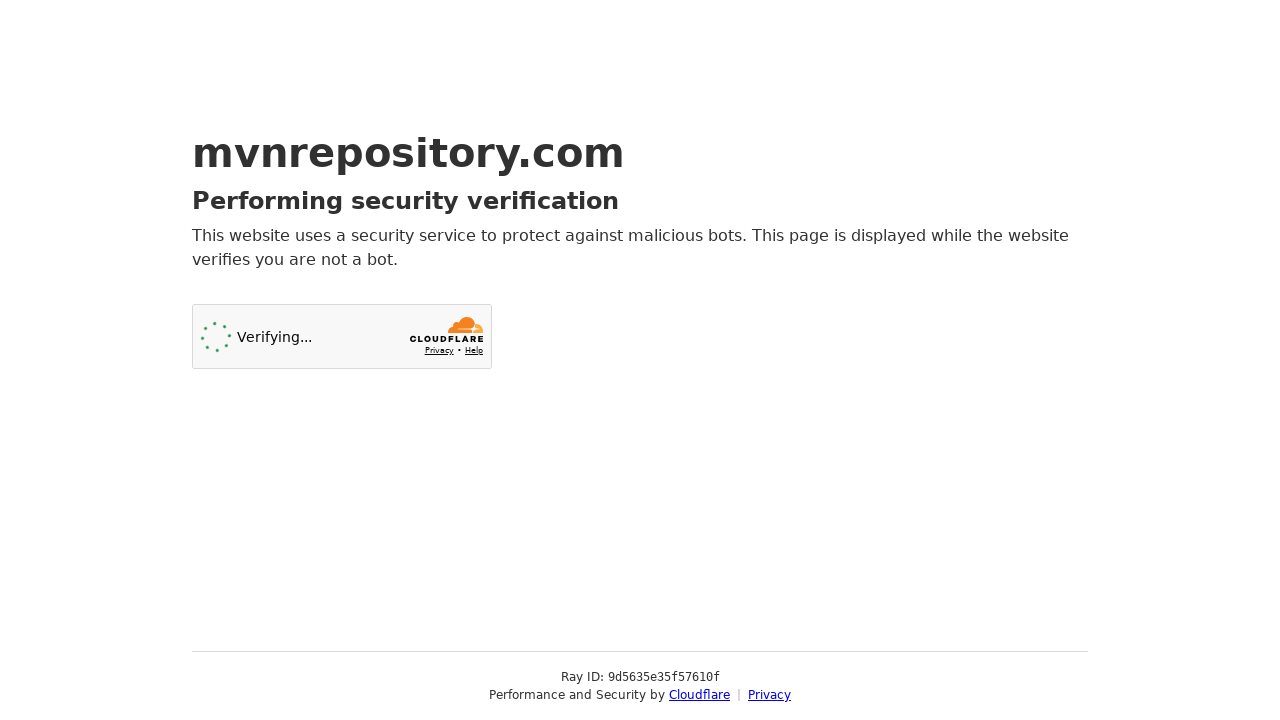

Verified page title is not empty - test passed
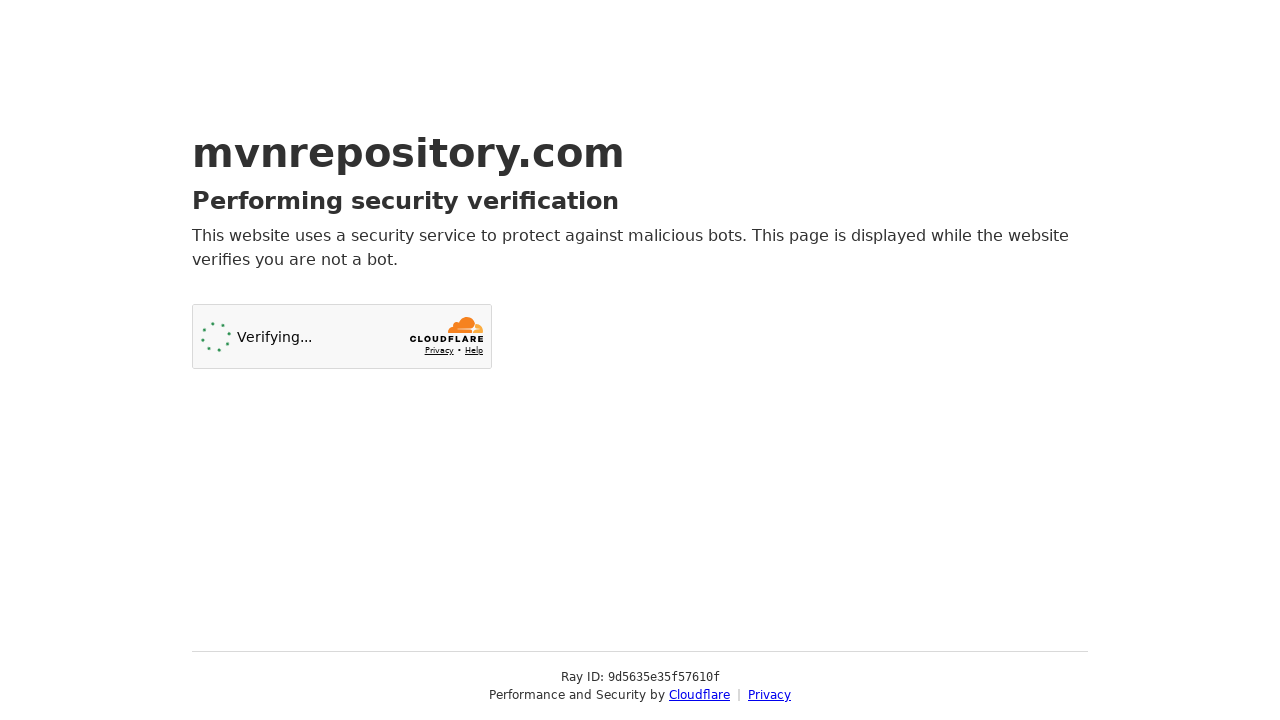

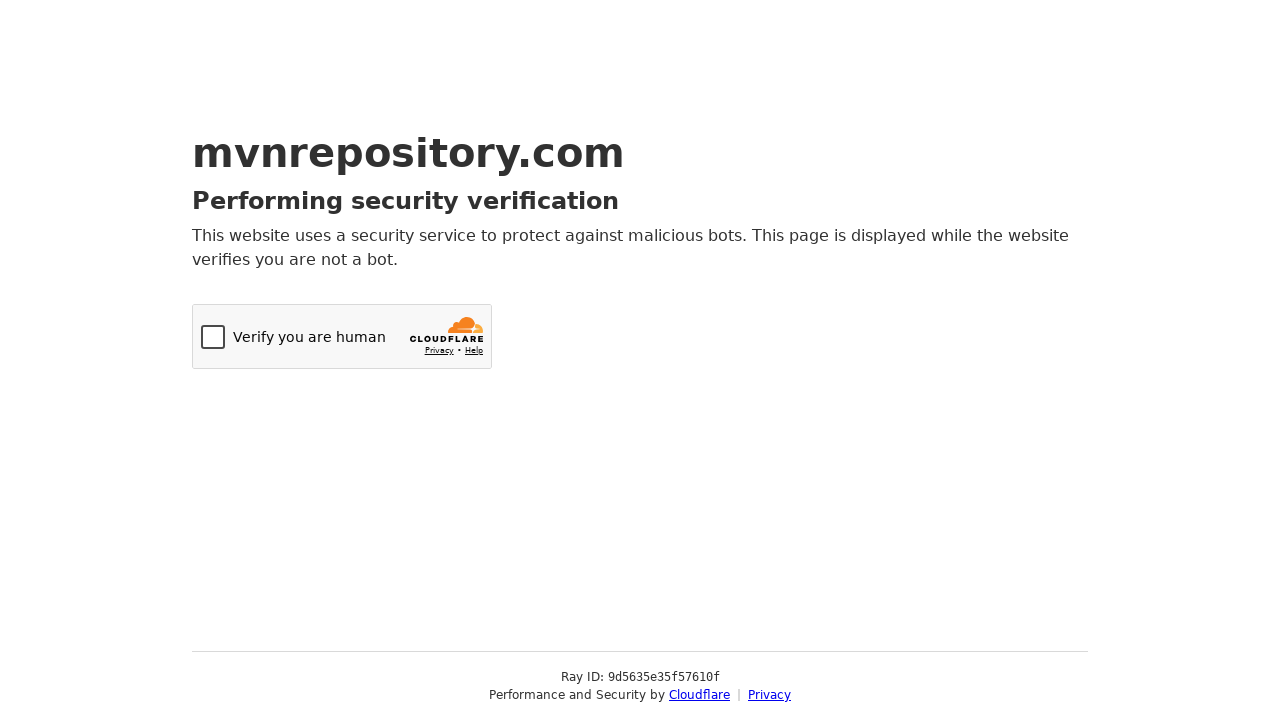